Tests that clicking the "Due" column header sorts the table data in ascending order by verifying the dues values are ordered from lowest to highest.

Starting URL: http://the-internet.herokuapp.com/tables

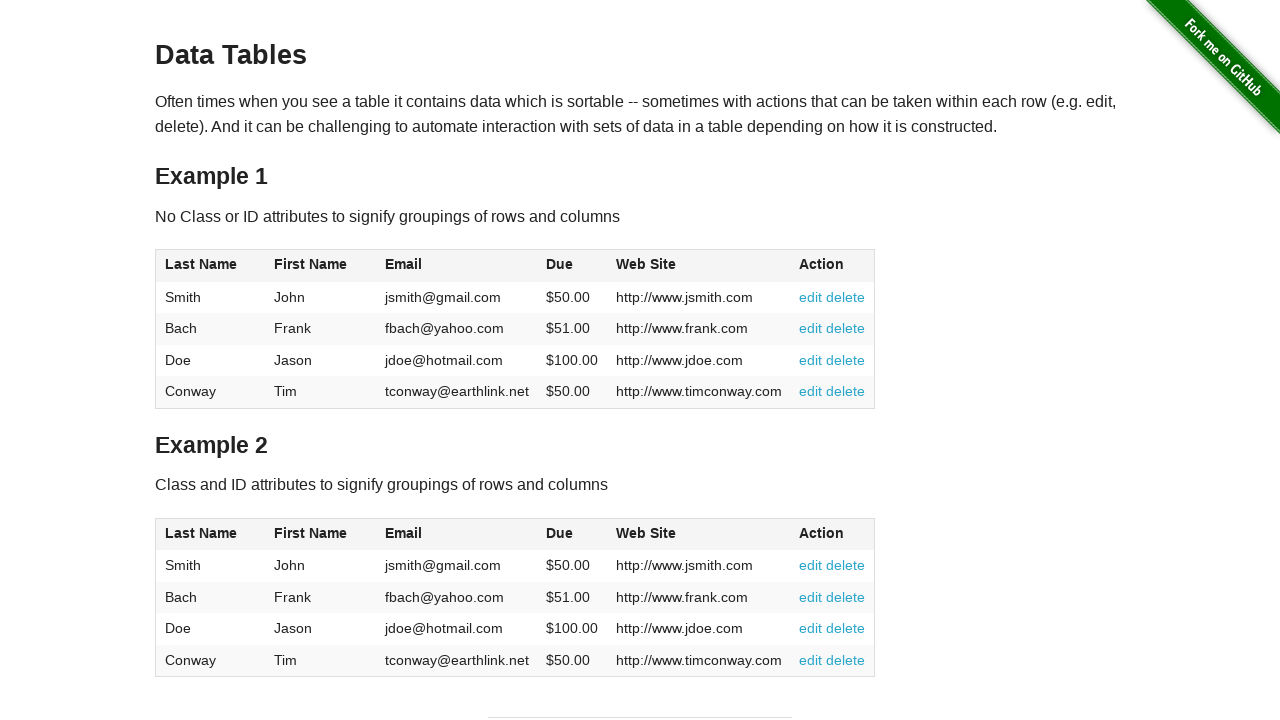

Clicked the 'Due' column header to sort table in ascending order at (572, 266) on #table1 thead tr th:nth-of-type(4)
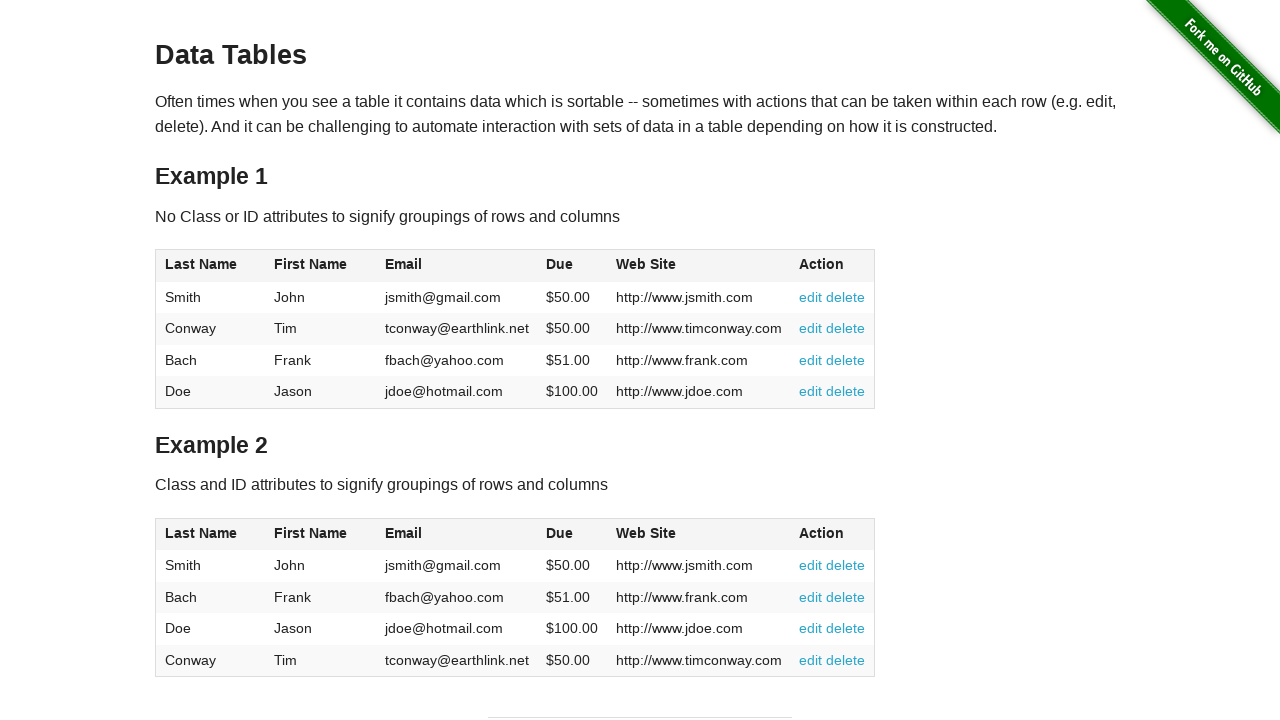

Table body loaded after sorting by Due column
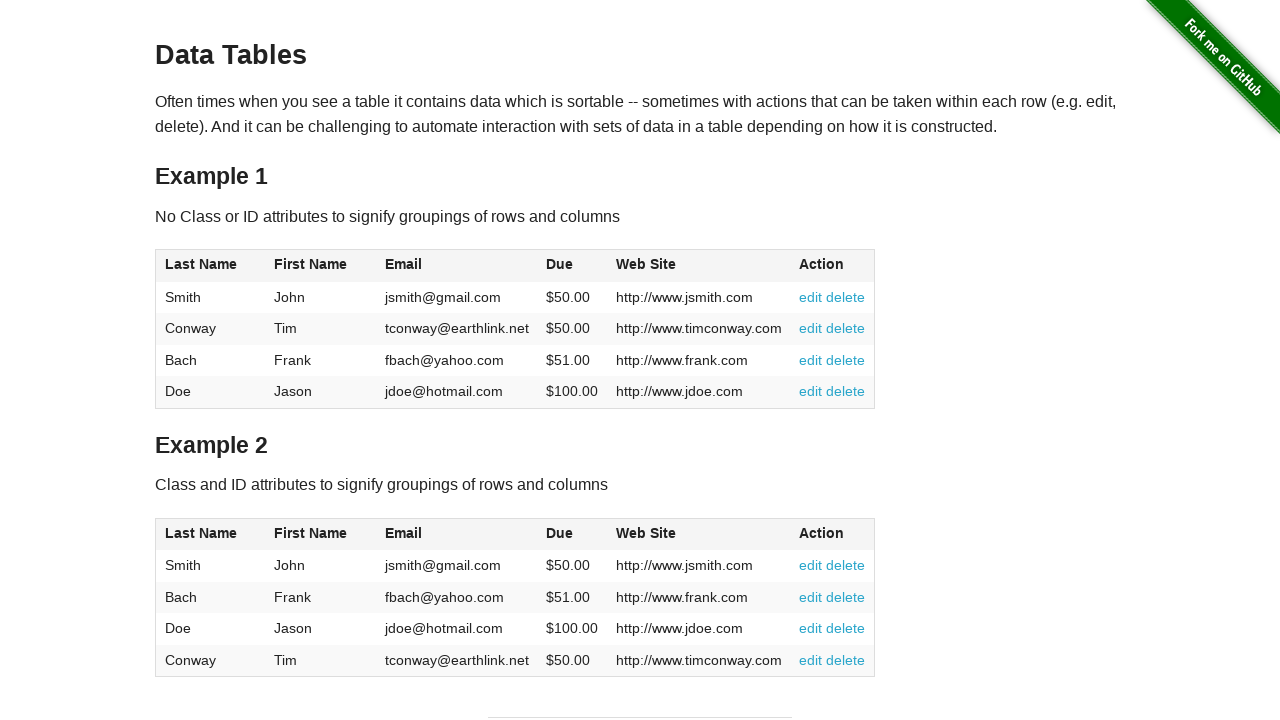

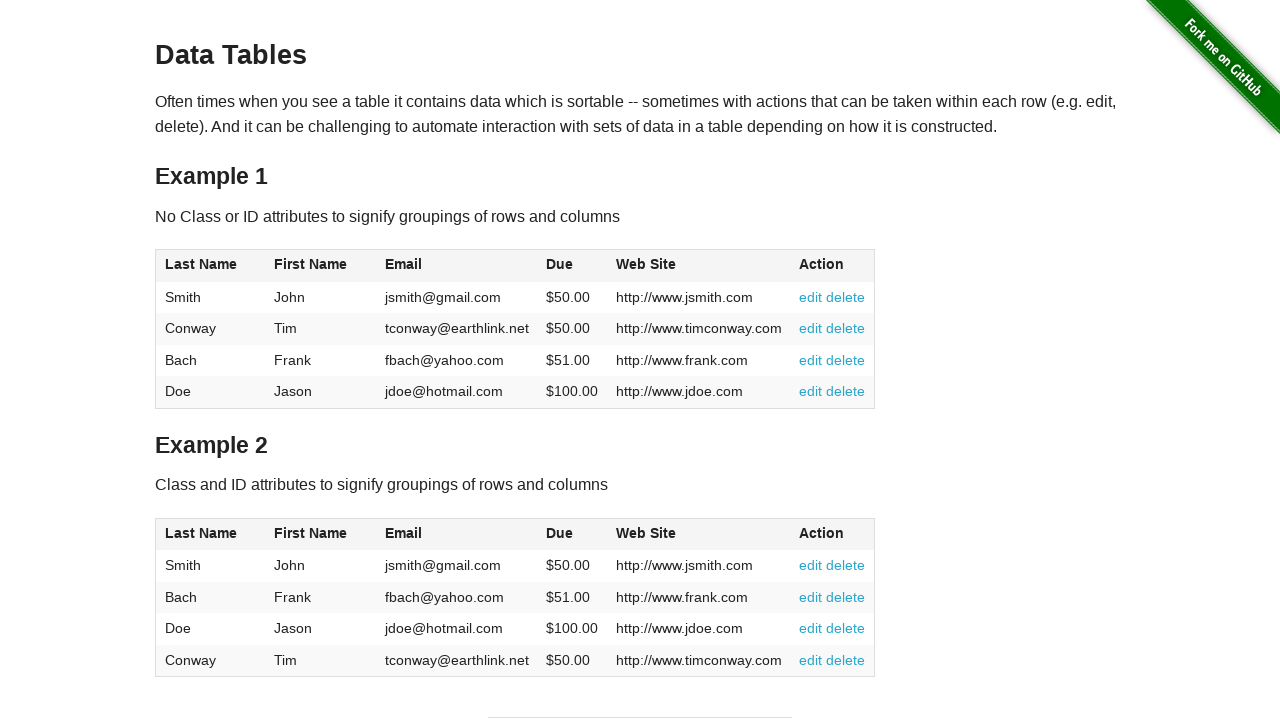